Tests the registration practice form by filling in first name, last name, email, selecting gender, entering mobile number, and submitting the form to verify the success modal appears.

Starting URL: https://demoqa.com/automation-practice-form

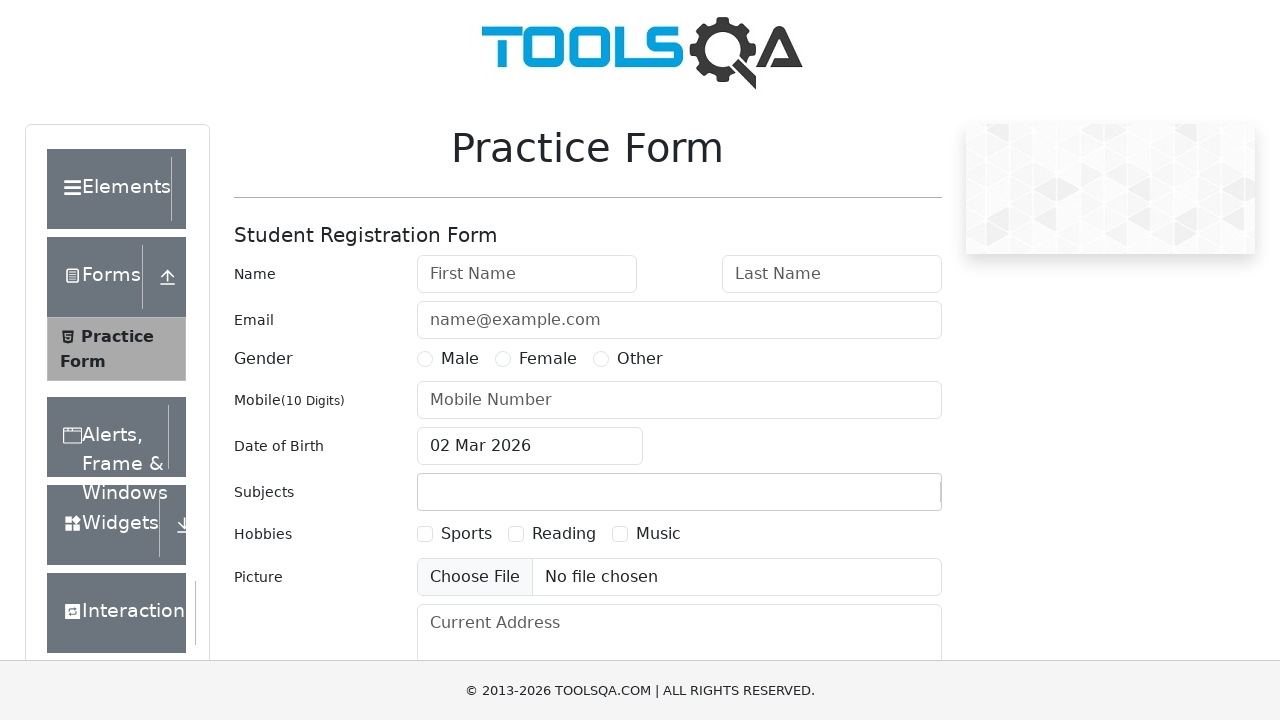

Filled first name field with 'John' on #firstName
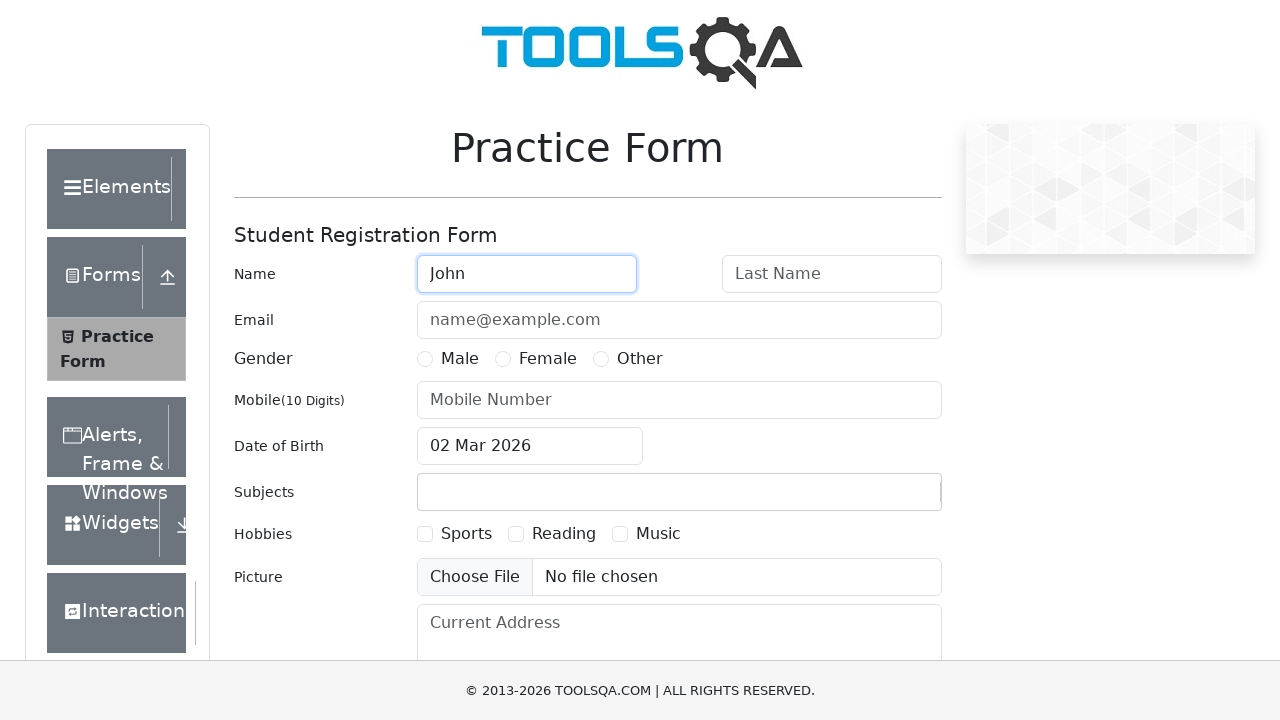

Filled last name field with 'Anderson' on #lastName
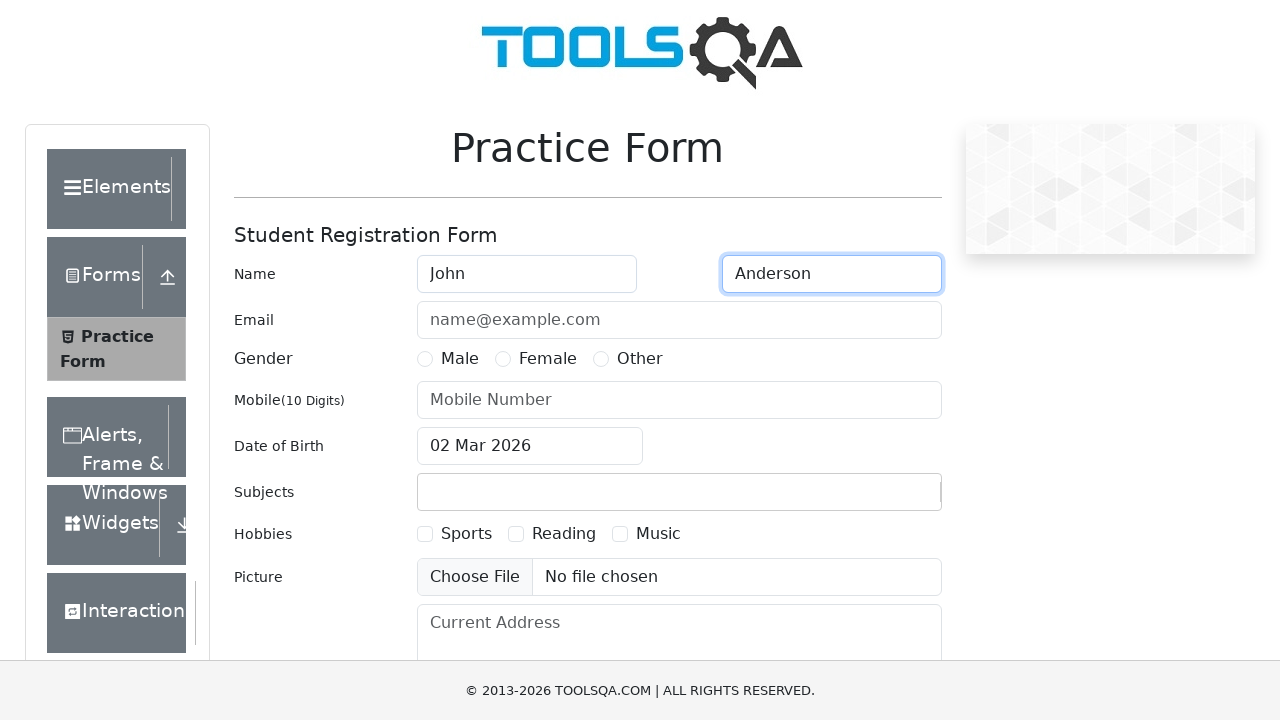

Filled email field with 'john.anderson@example.com' on #userEmail
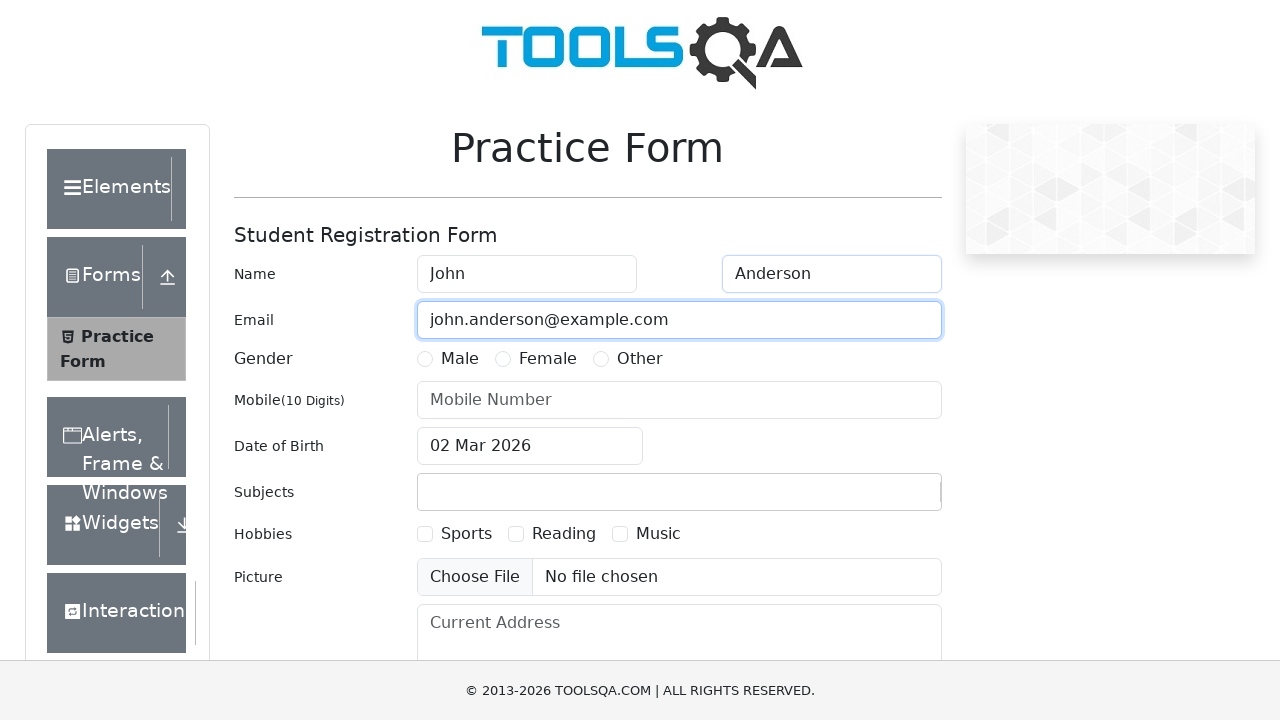

Selected 'Male' gender option at (460, 359) on xpath=//label[text()='Male']
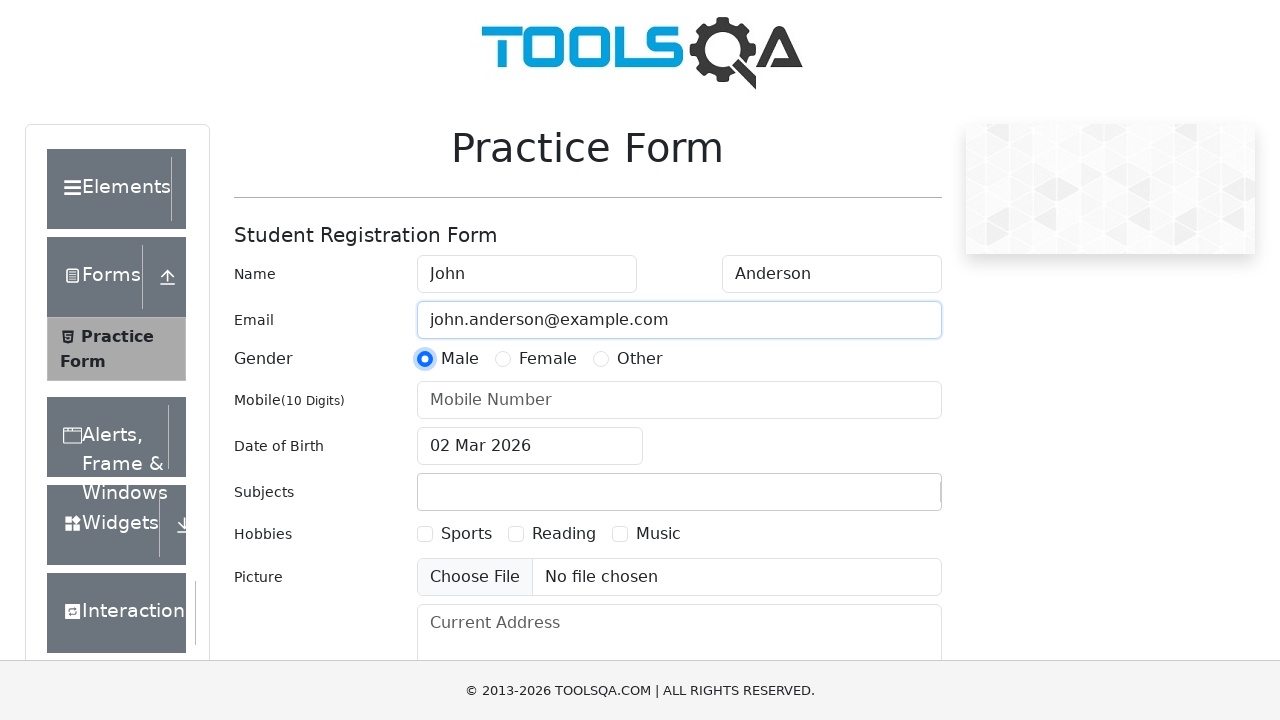

Filled mobile number field with '5551234567' on #userNumber
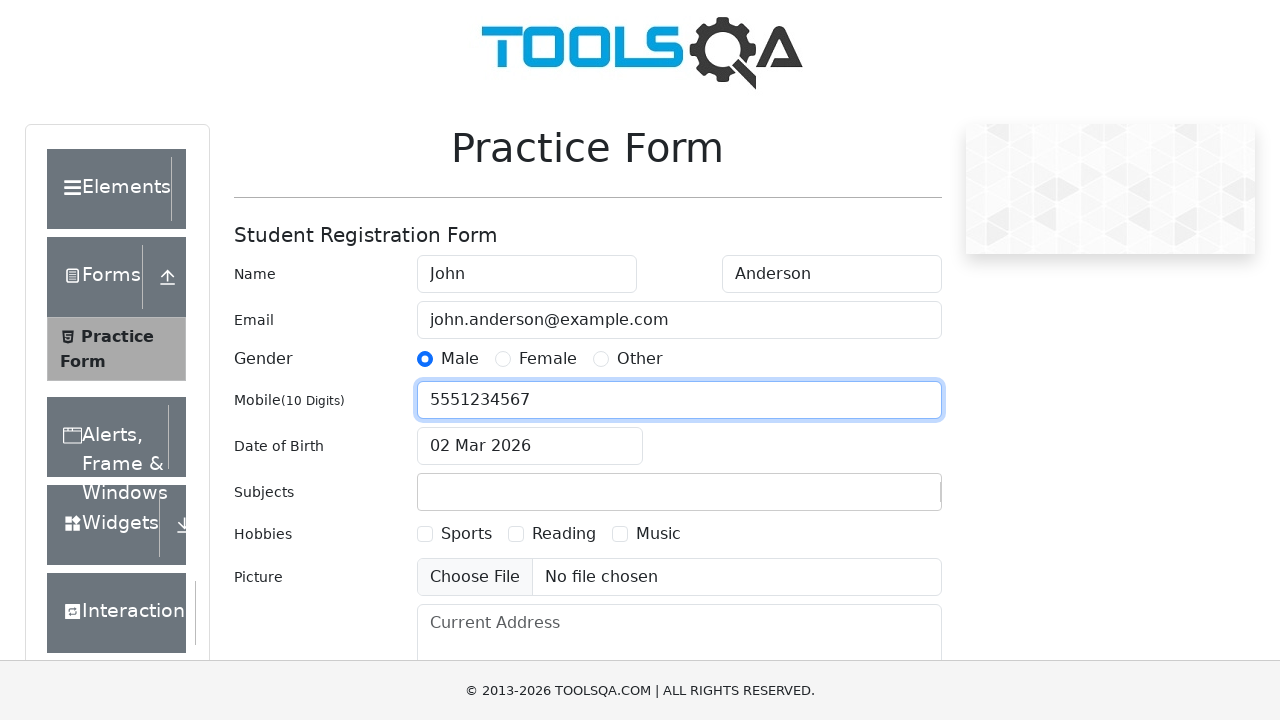

Scrolled submit button into view
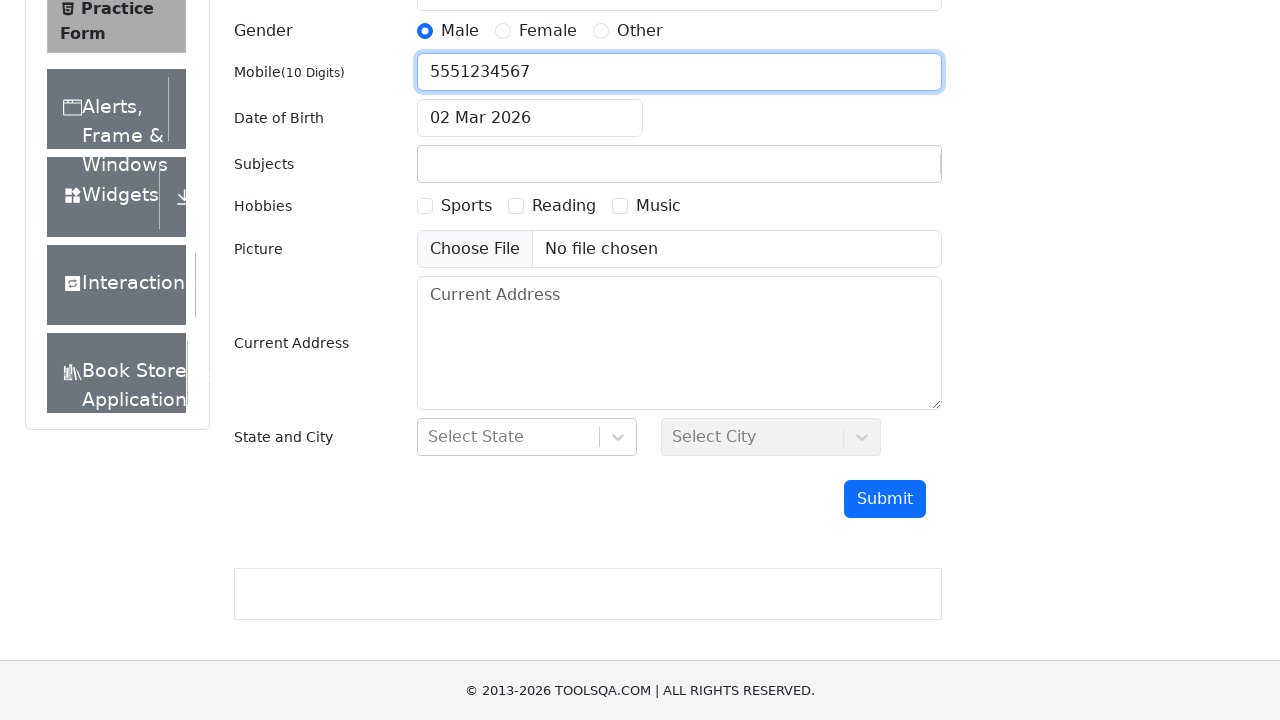

Clicked submit button to complete registration at (885, 499) on #submit
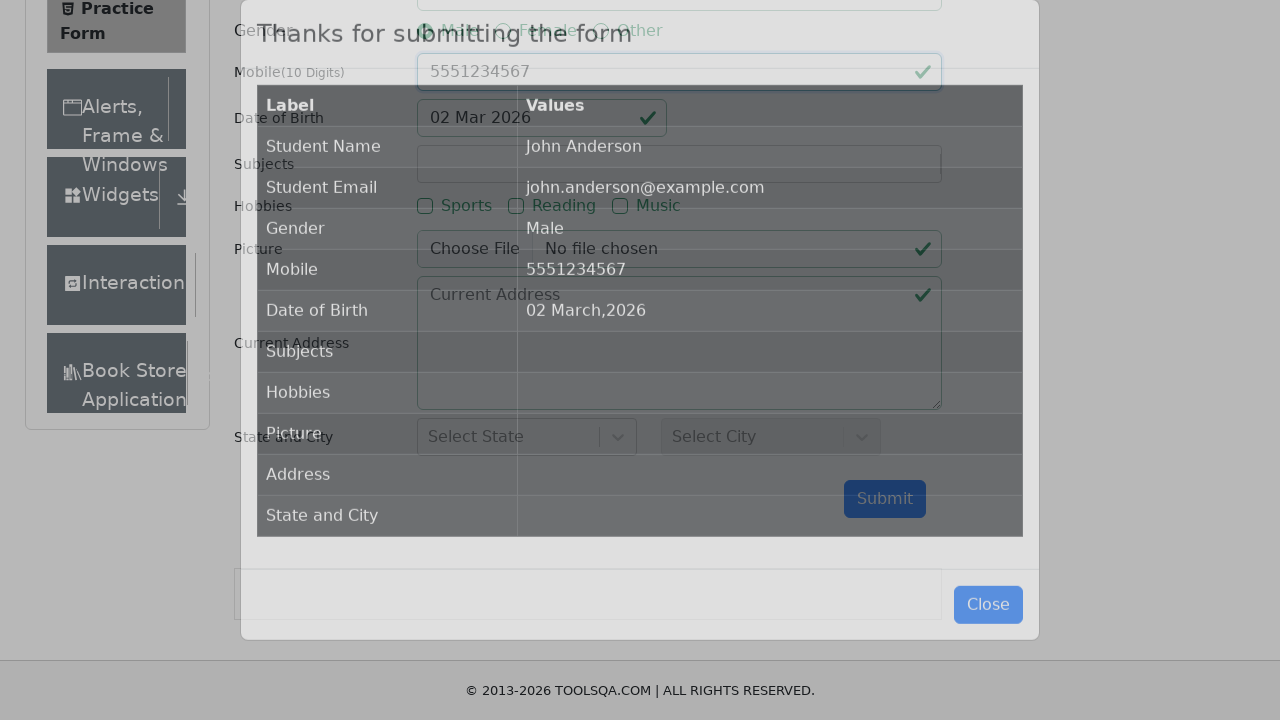

Success modal appeared confirming registration submission
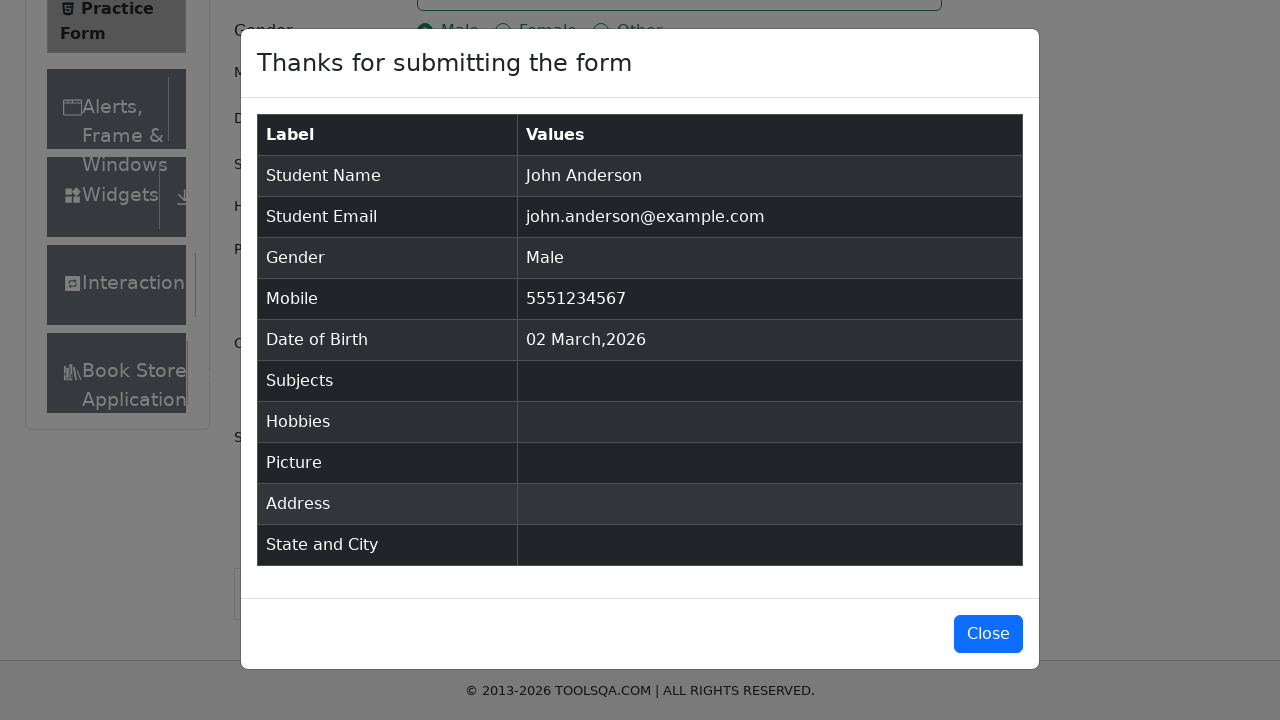

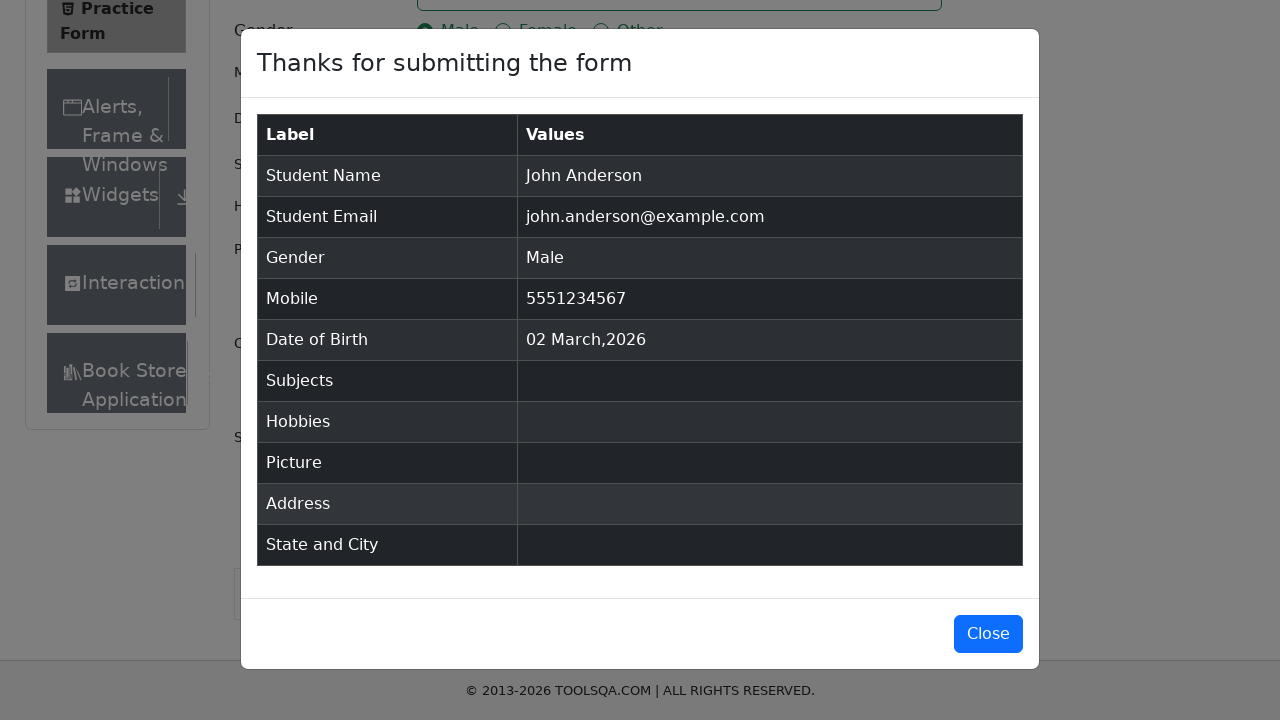